Tests that the text input field is cleared after adding a todo item

Starting URL: https://demo.playwright.dev/todomvc

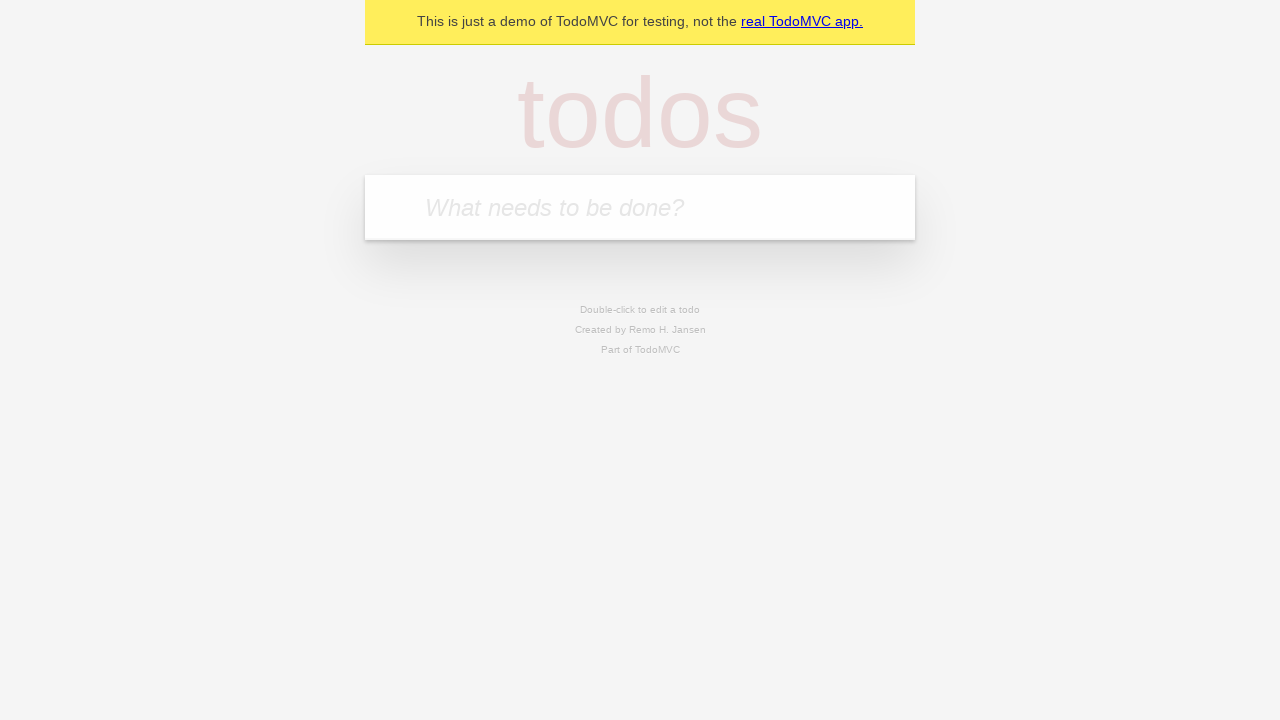

Filled todo input field with 'buy some cheese' on internal:attr=[placeholder="What needs to be done?"i]
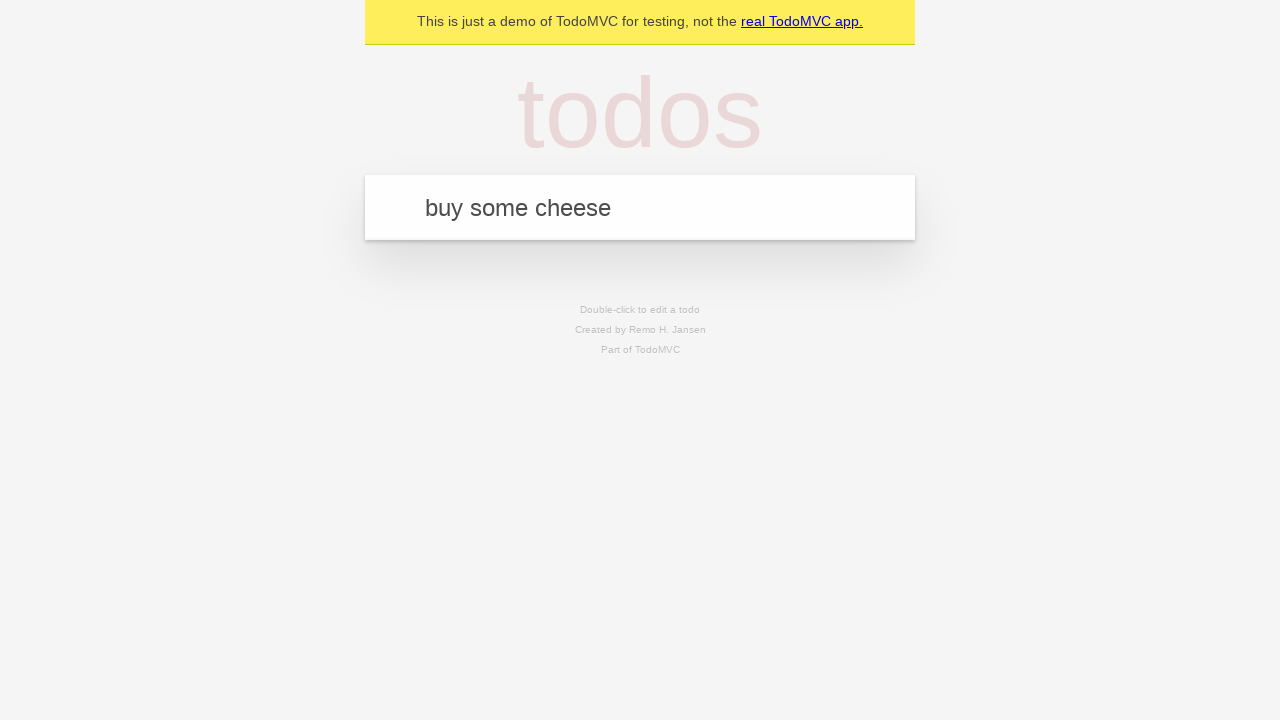

Pressed Enter to add the todo item on internal:attr=[placeholder="What needs to be done?"i]
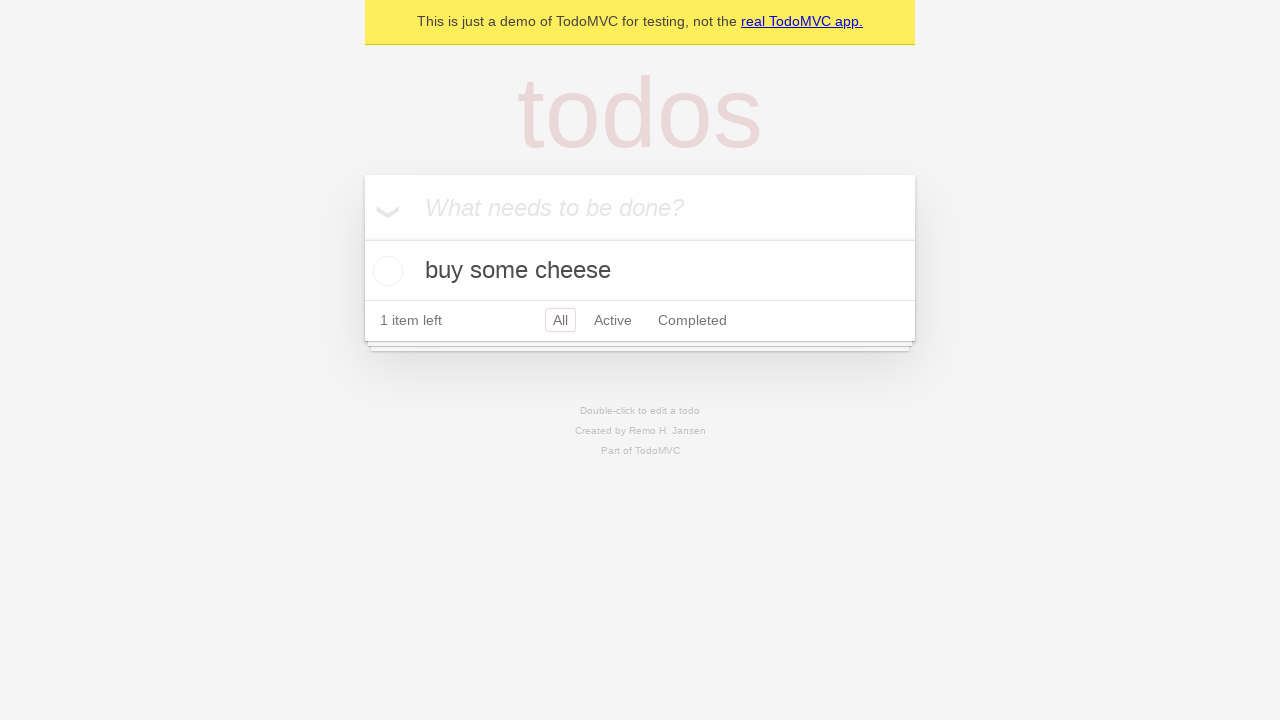

Todo item was added and title element appeared
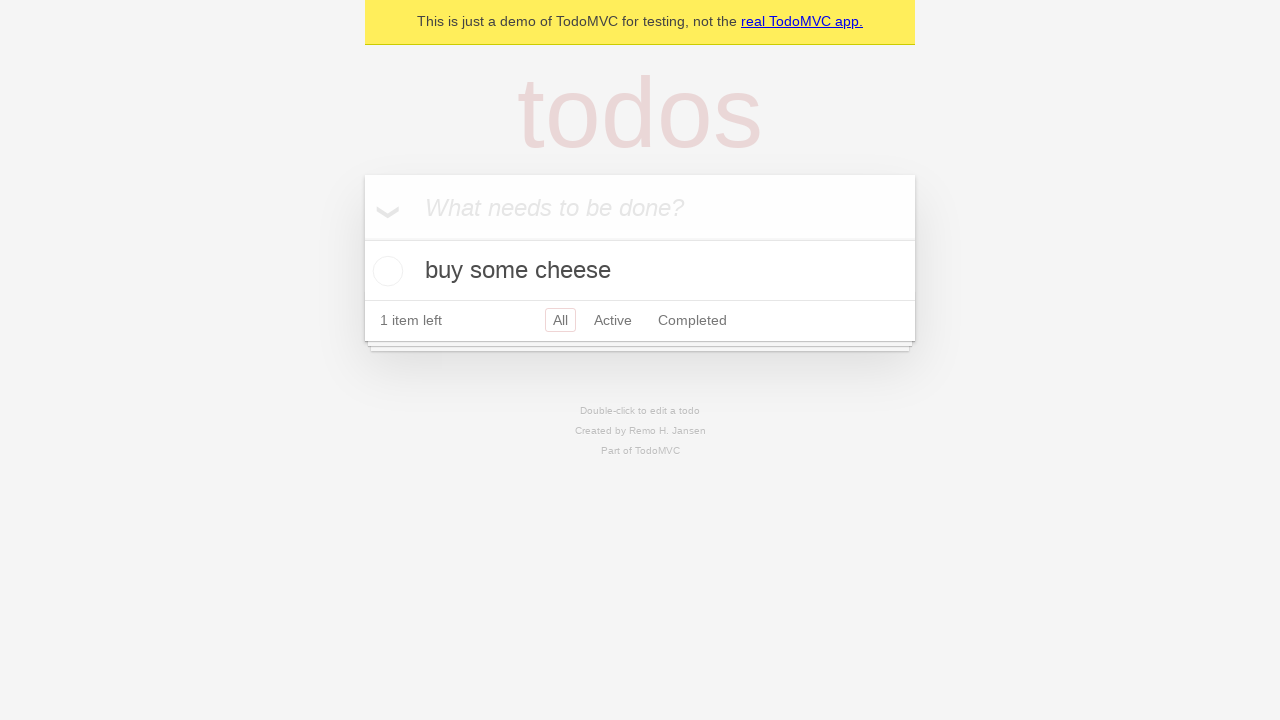

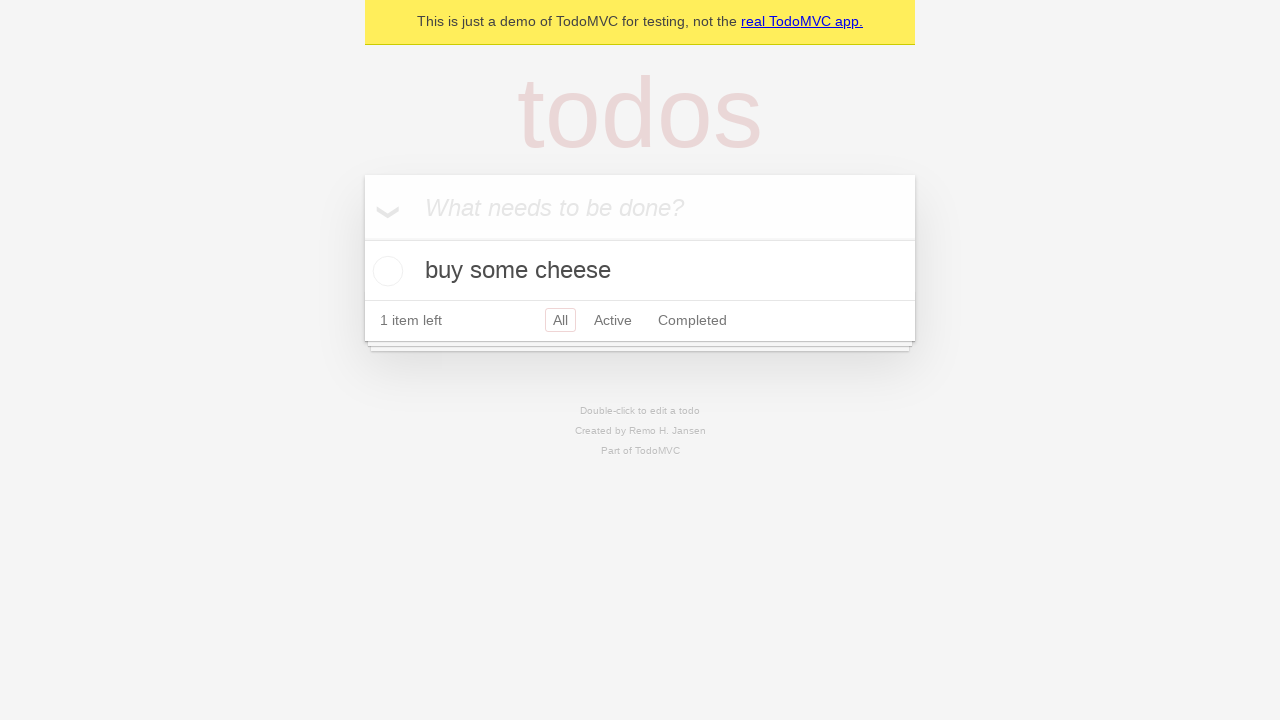